Tests checkbox functionality by finding all checkboxes on the page and clicking on checkboxes with values "option1" and "option2"

Starting URL: https://rahulshettyacademy.com/AutomationPractice/

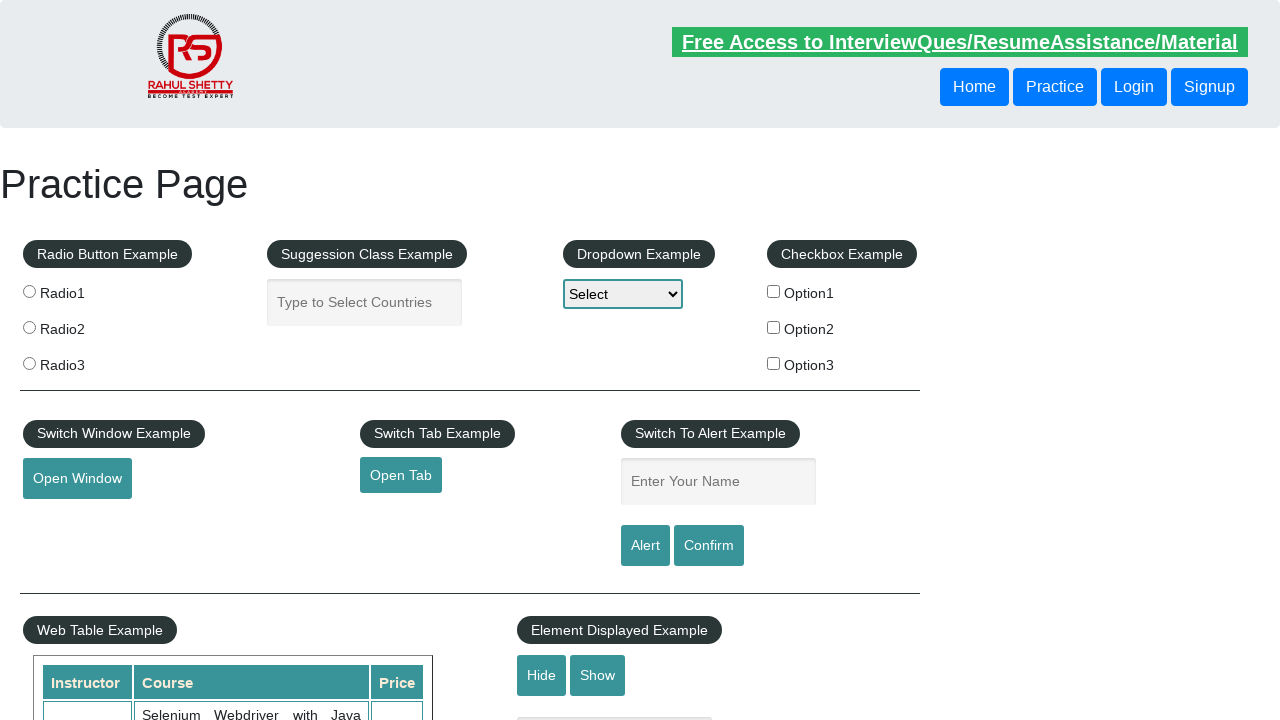

Waited for checkboxes to be present on the page
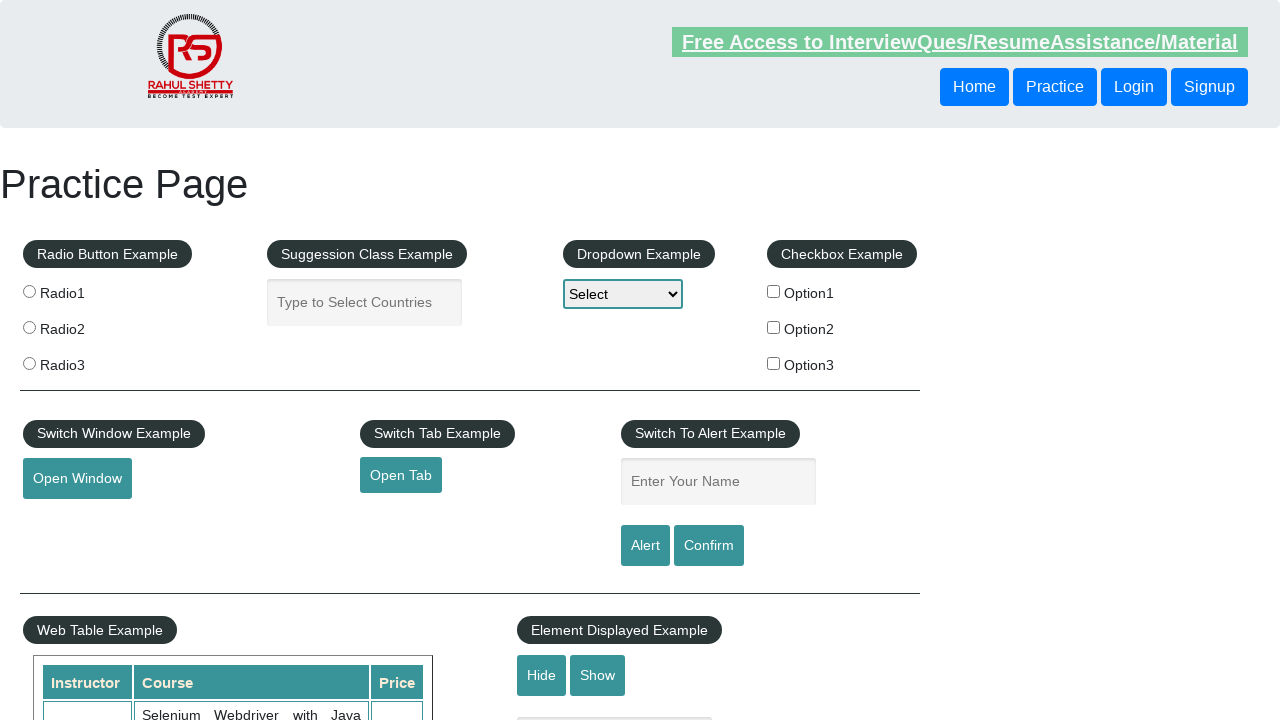

Located all checkboxes on the page
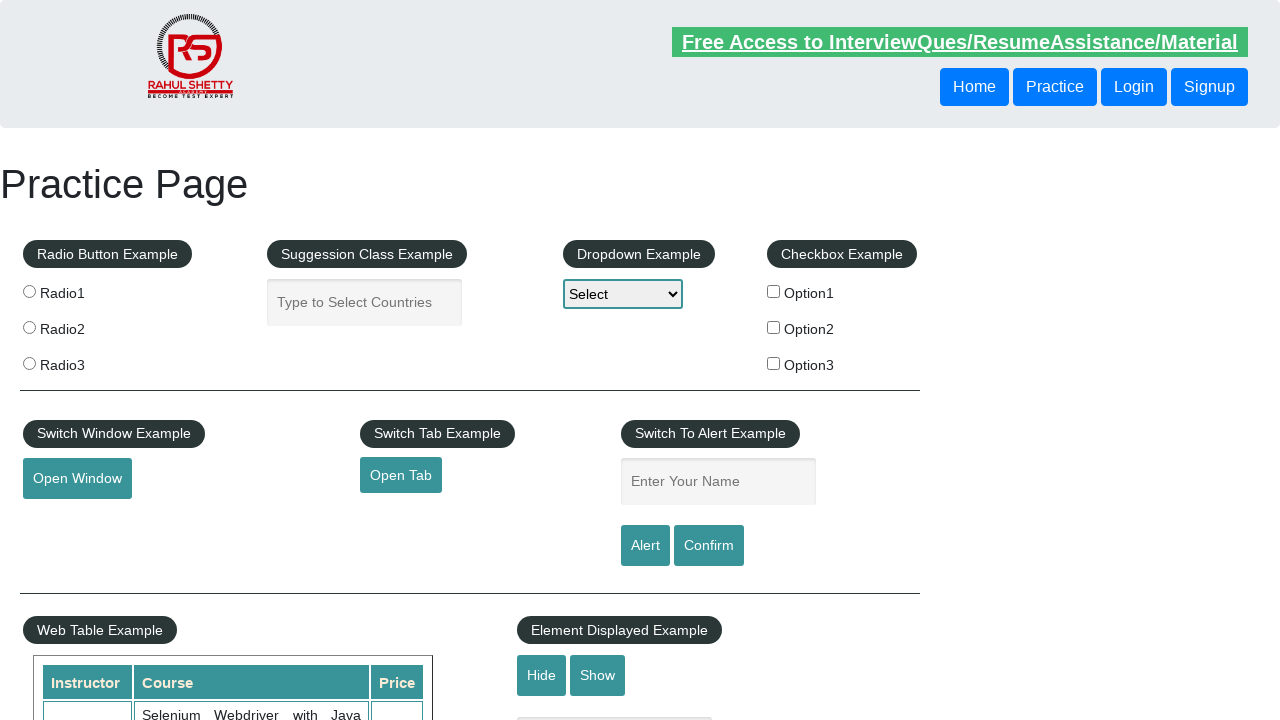

Retrieved checkbox value: option1
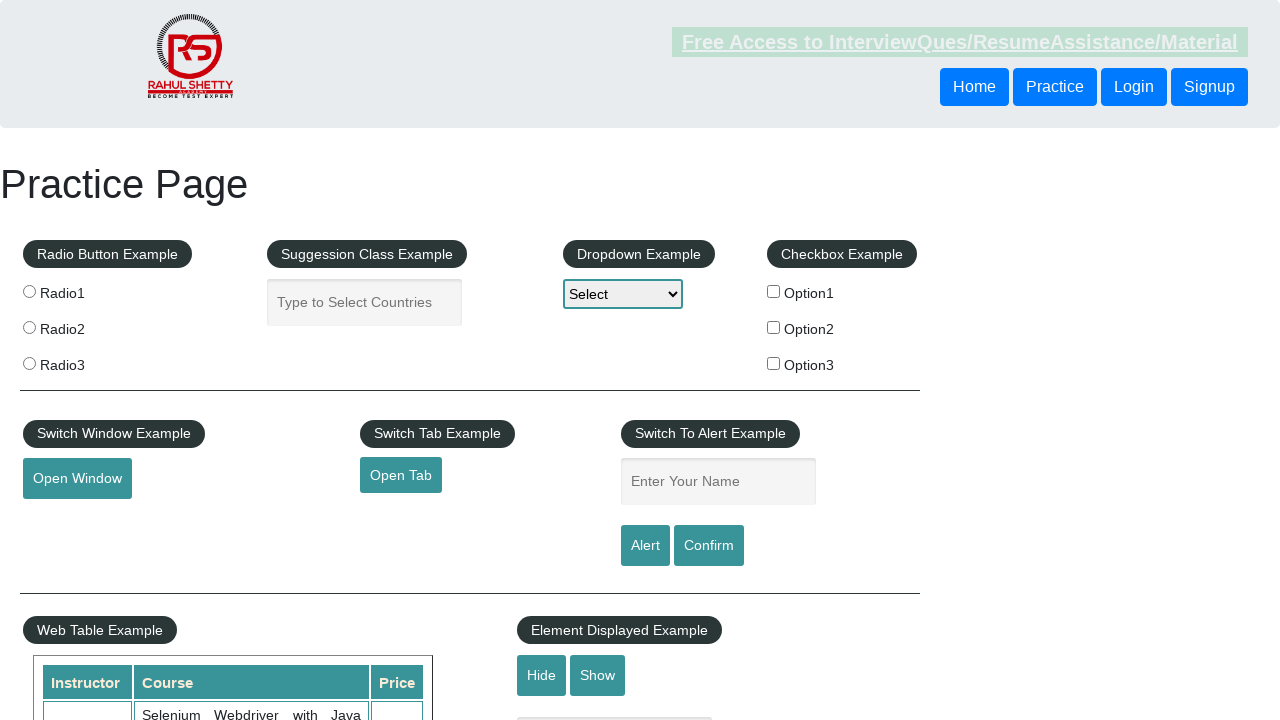

Clicked checkbox with value 'option1' at (774, 291) on input[type='checkbox'] >> nth=0
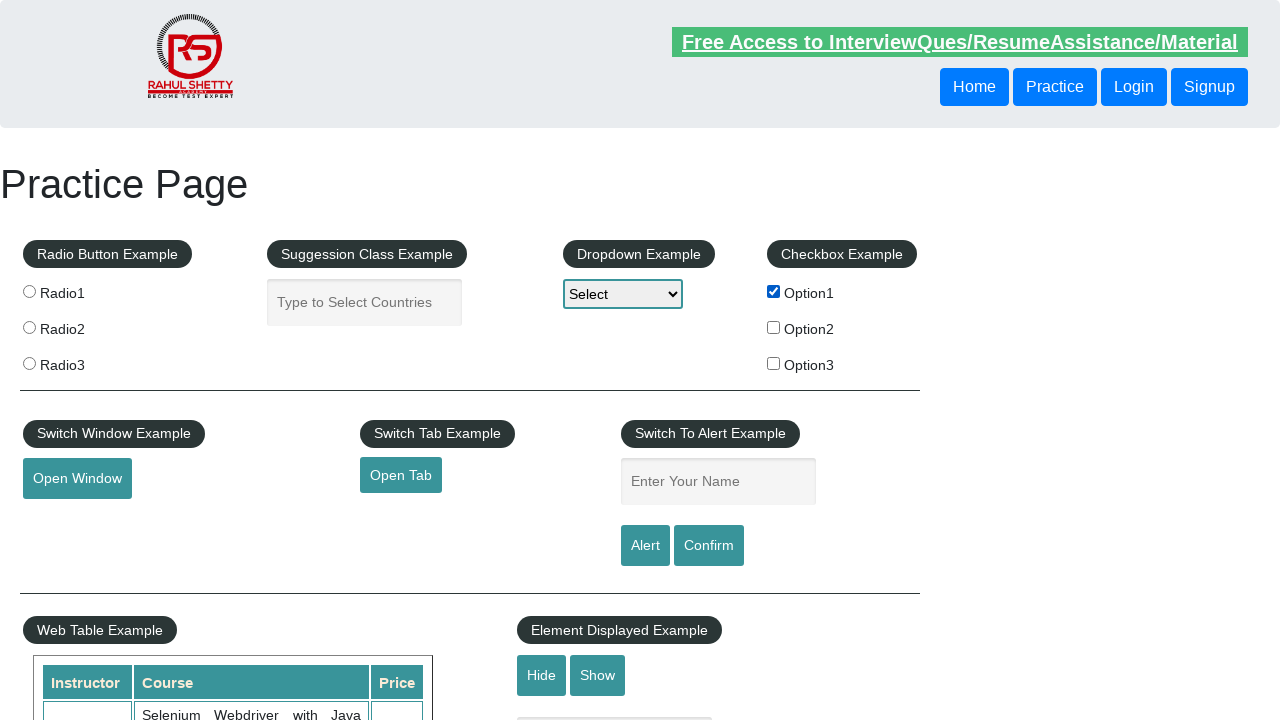

Retrieved checkbox value: option2
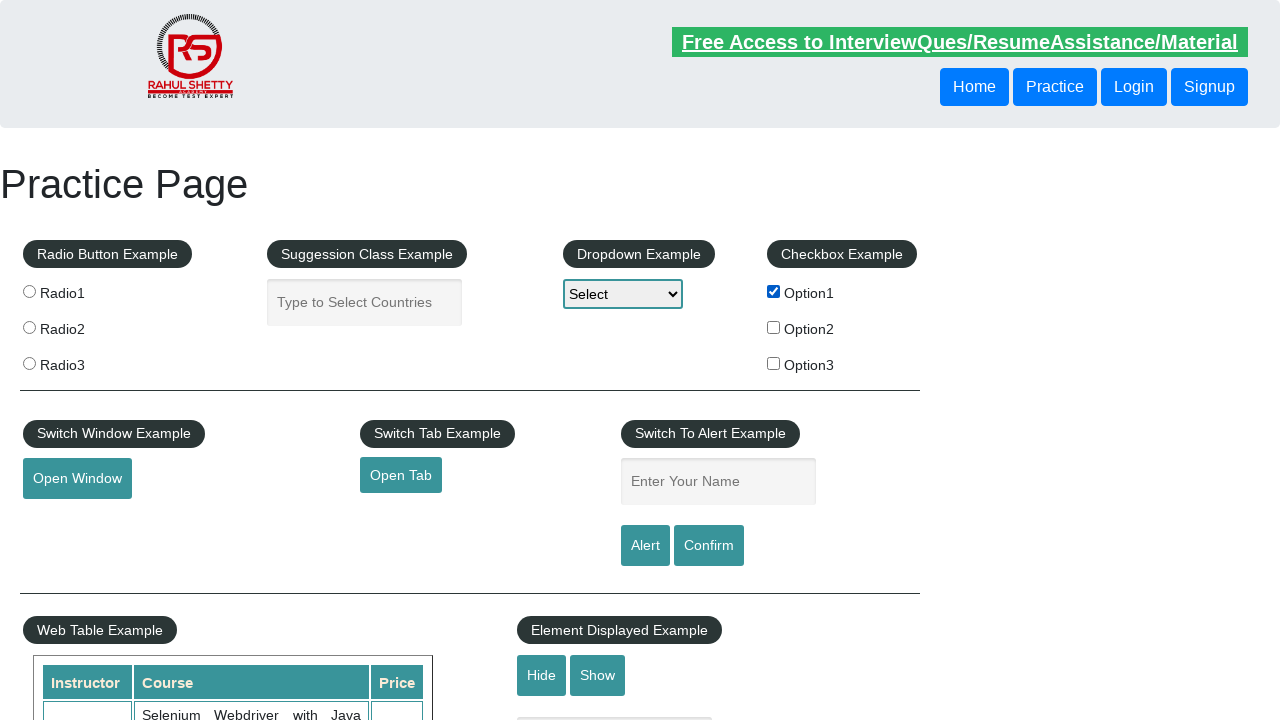

Clicked checkbox with value 'option2' at (774, 327) on input[type='checkbox'] >> nth=1
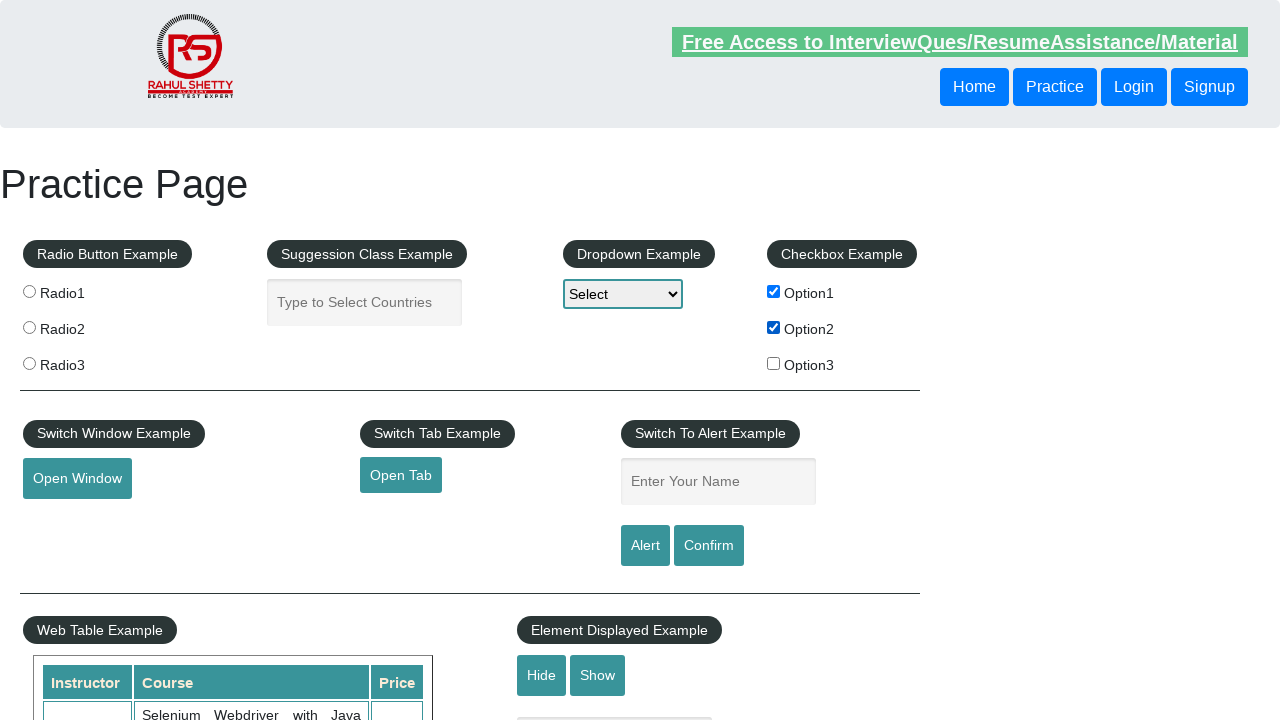

Retrieved checkbox value: option3
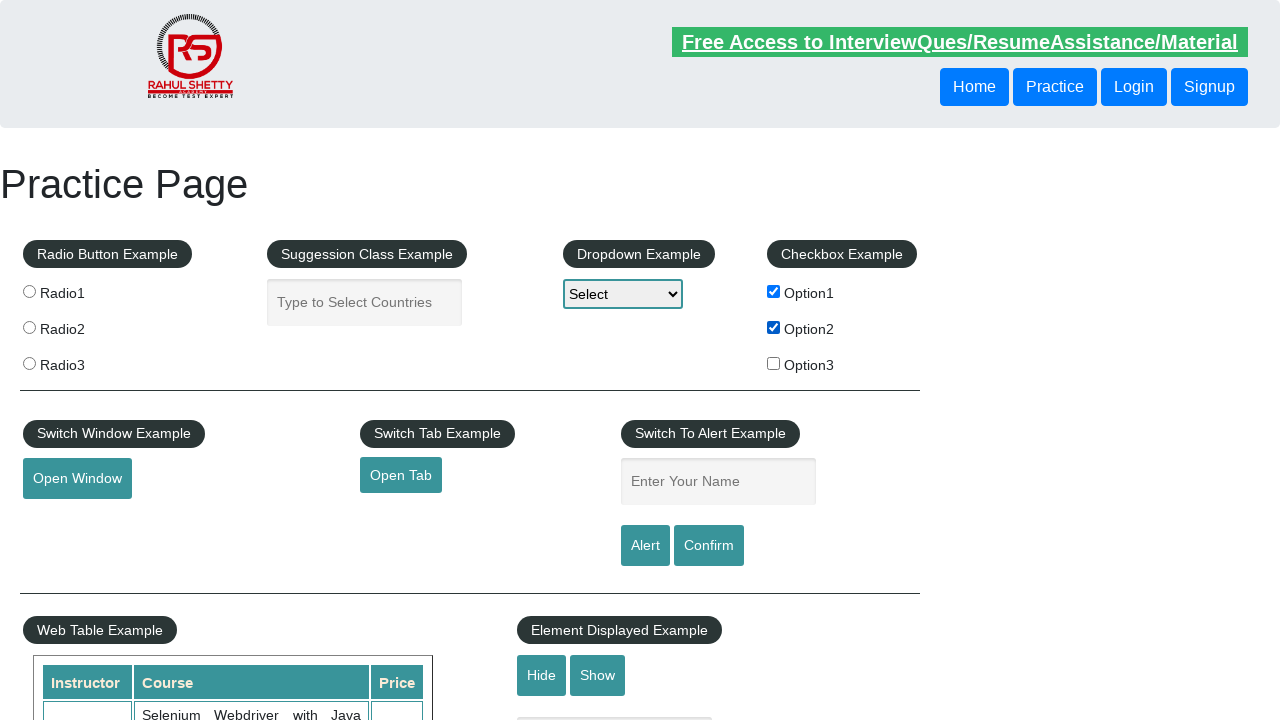

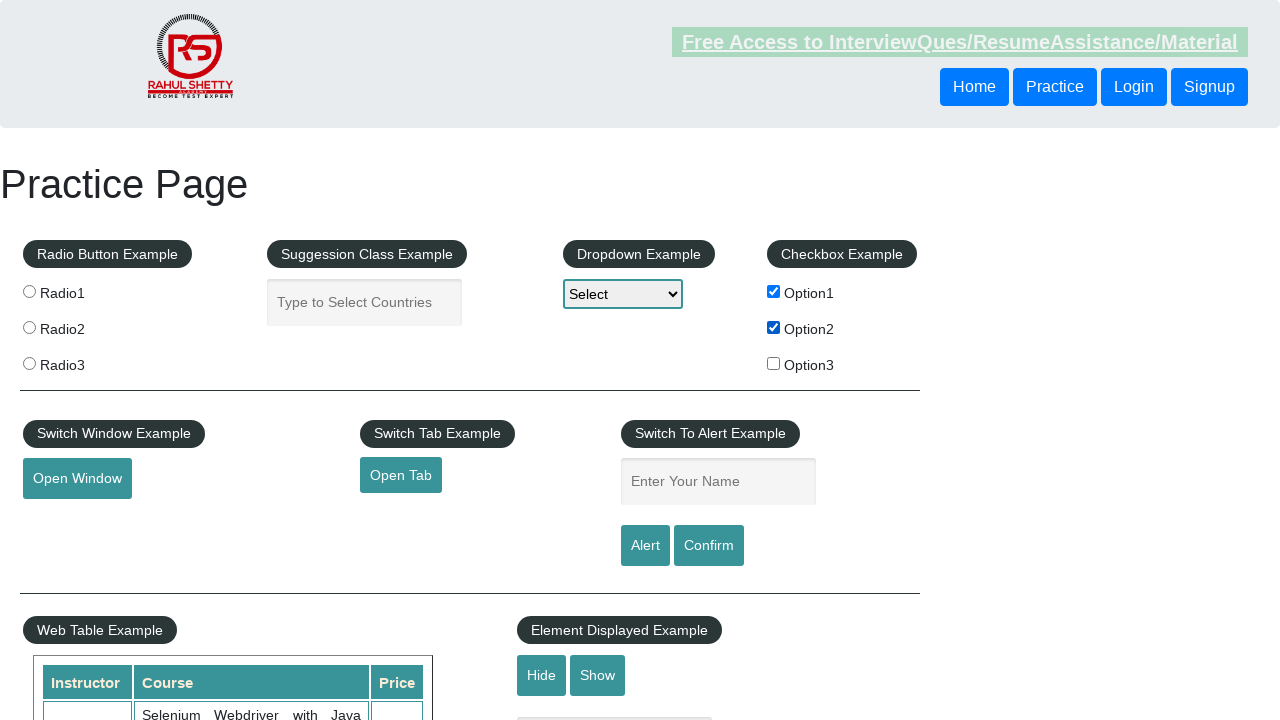